Tests a math form by reading a value from the page, calculating a mathematical expression (log of absolute value of 12*sin(x)), filling the answer into an input field, checking a checkbox, selecting a radio button, and submitting the form.

Starting URL: http://suninjuly.github.io/math.html

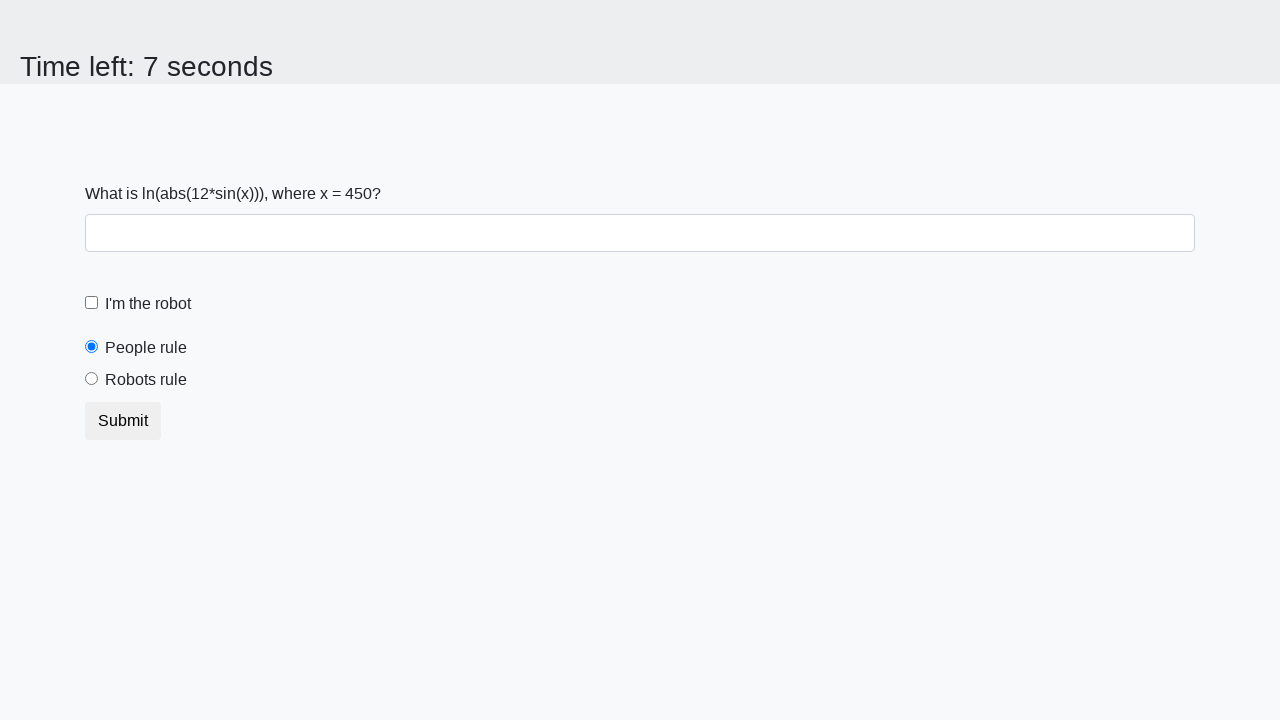

Retrieved x value from page element #input_value
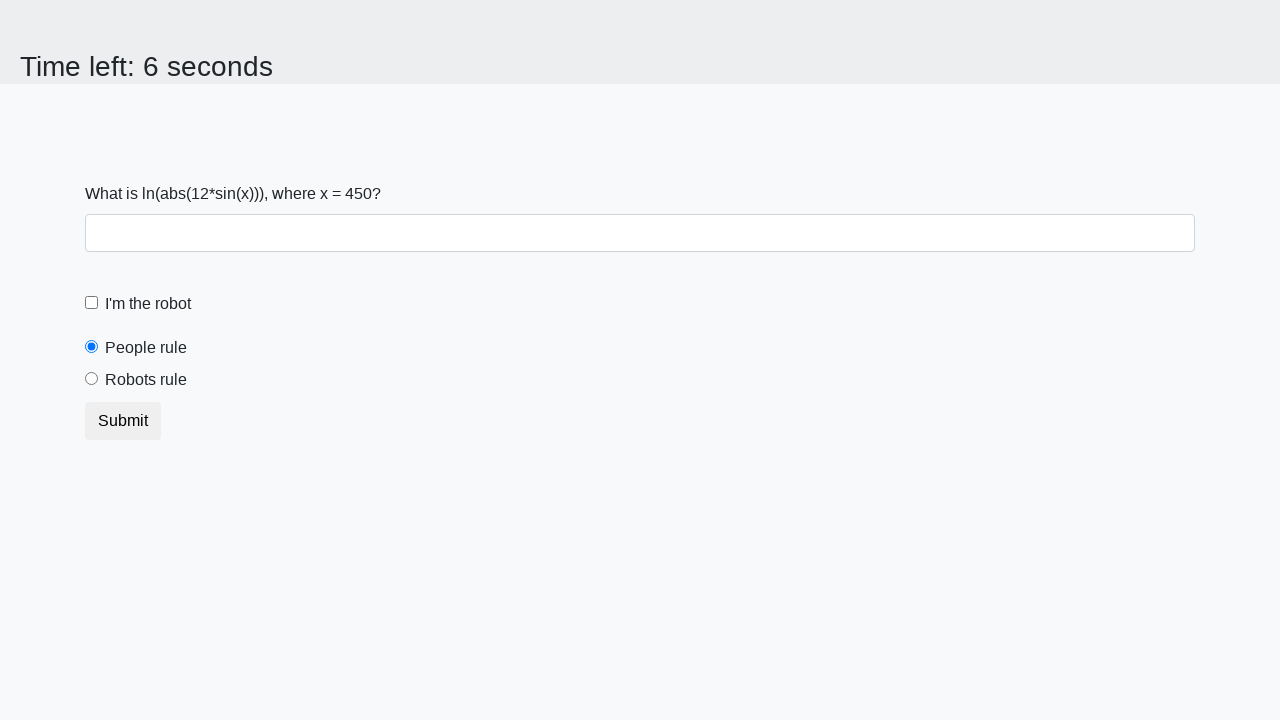

Calculated mathematical expression: log(|12*sin(450)|) = 2.104061554125891
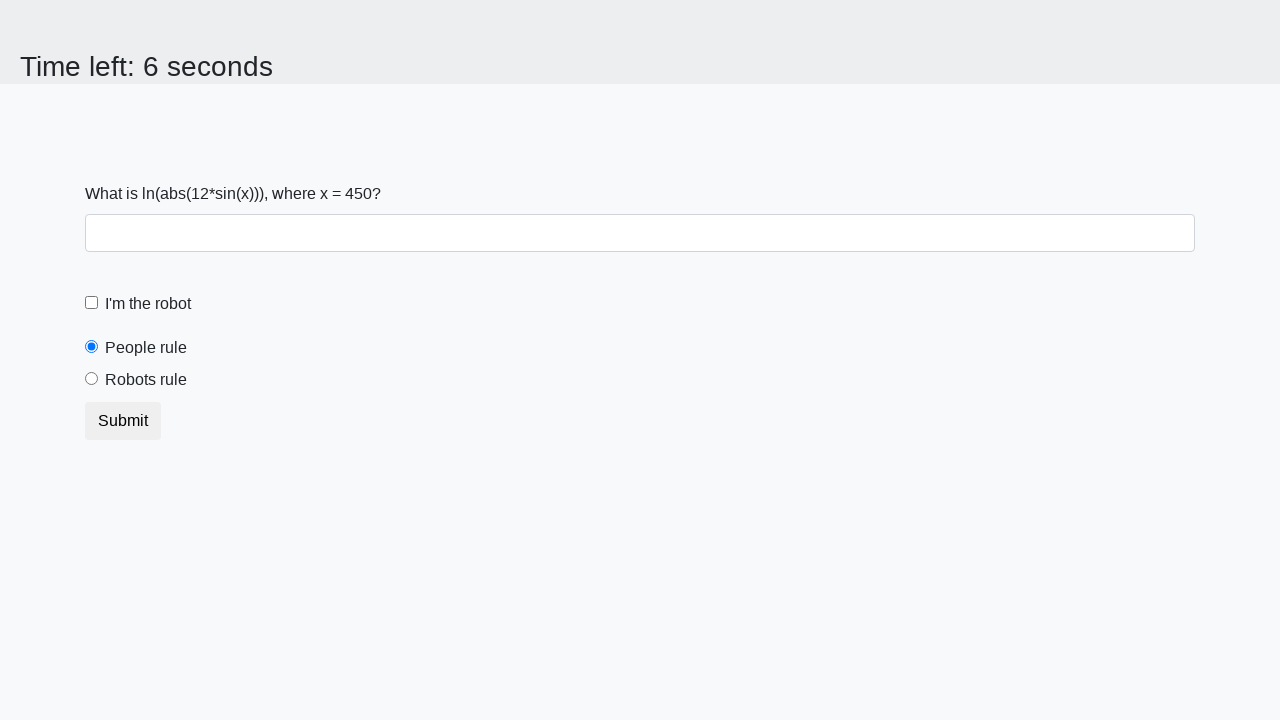

Filled answer field with calculated value: 2.104061554125891 on #answer
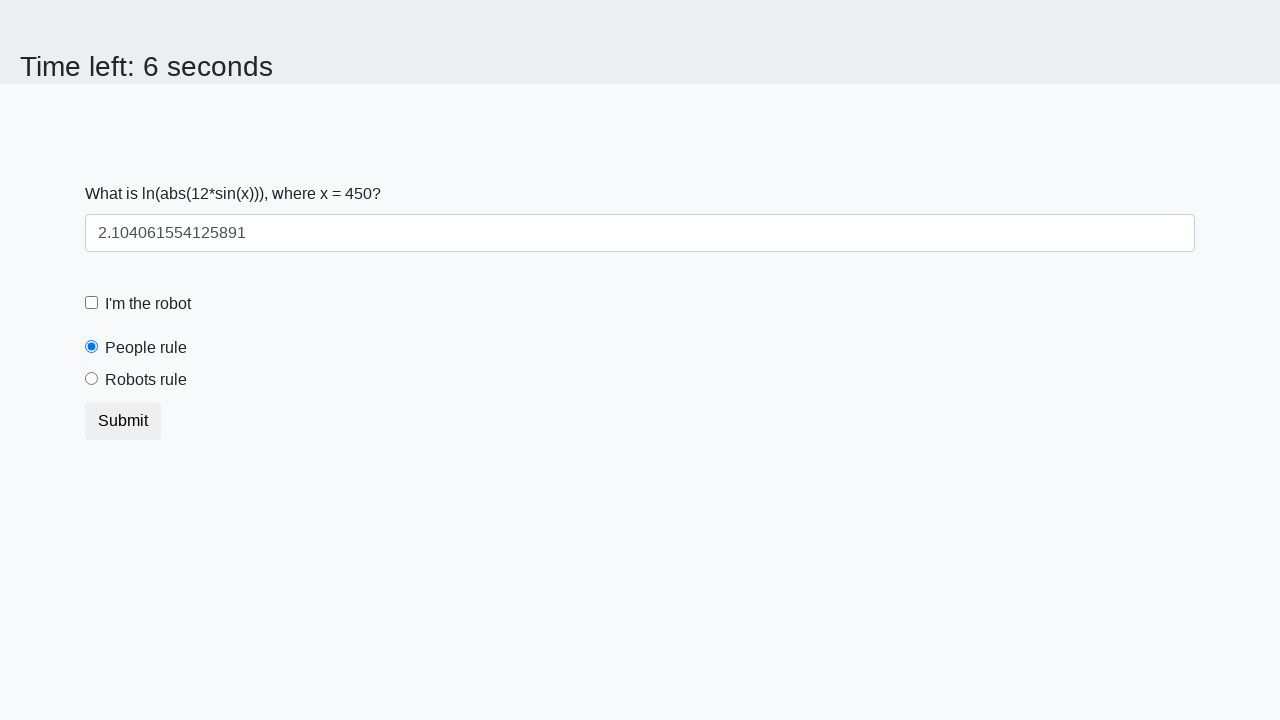

Checked the robot checkbox at (92, 303) on #robotCheckbox
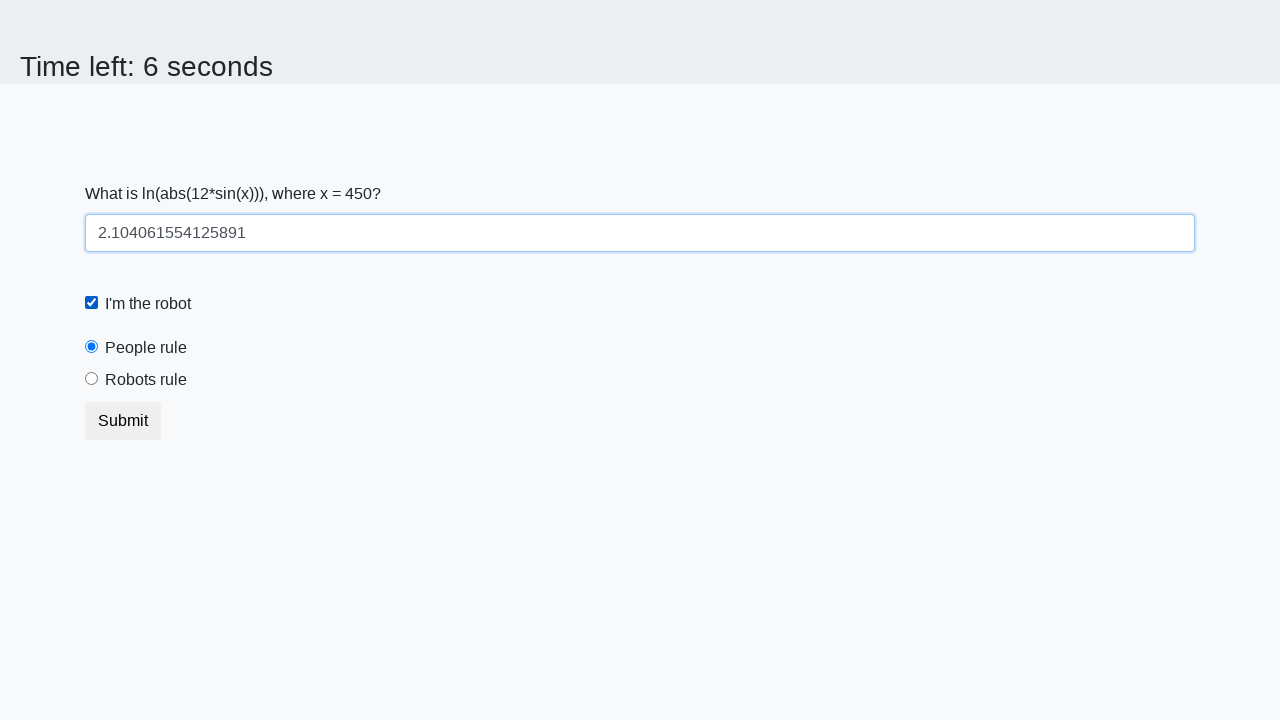

Selected the 'robotsRule' radio button at (146, 380) on label[for='robotsRule']
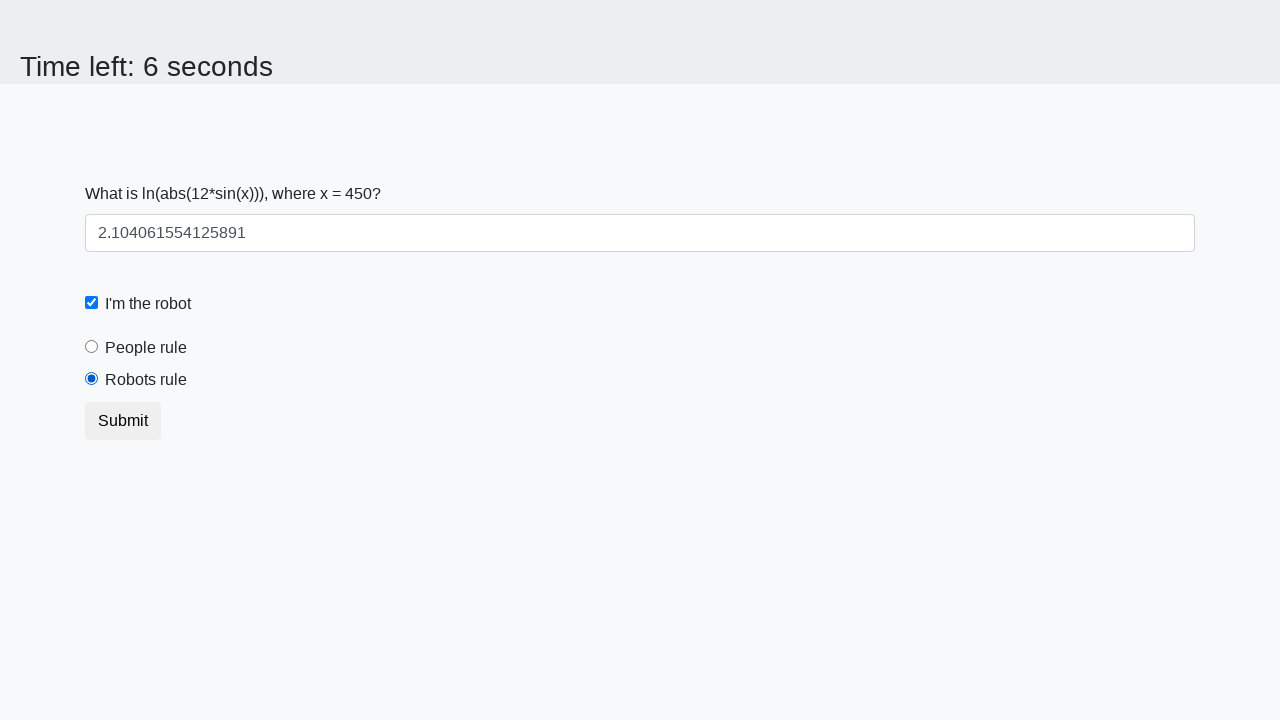

Clicked the submit button at (123, 421) on button.btn
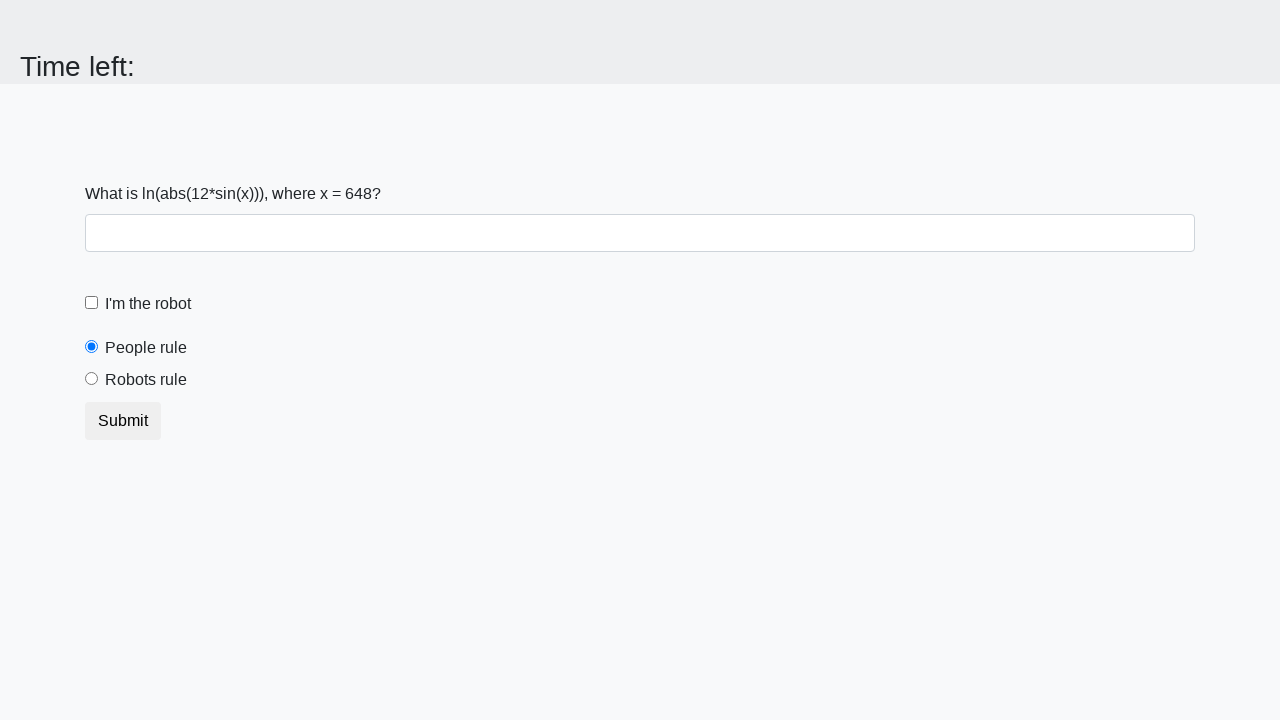

Waited 500ms for alert dialog to appear
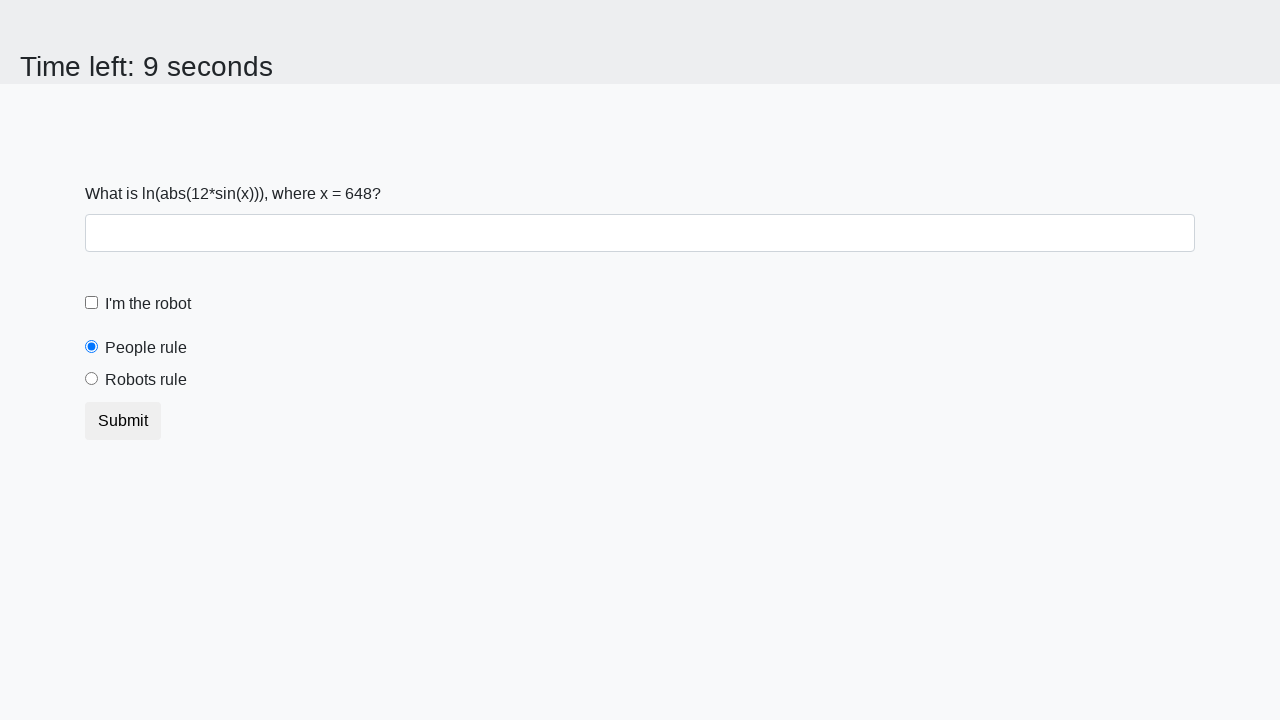

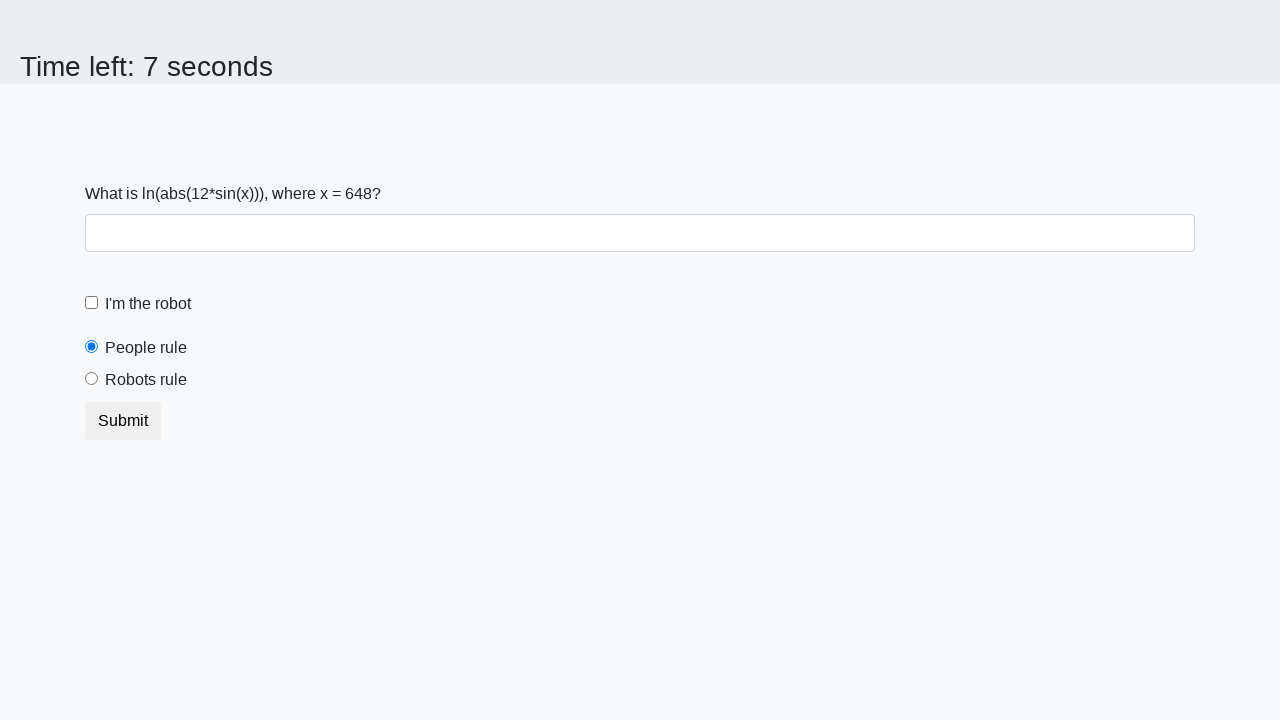